Launches the Purplle website and verifies the page loads successfully by waiting for the page to be ready.

Starting URL: https://www.purplle.com/

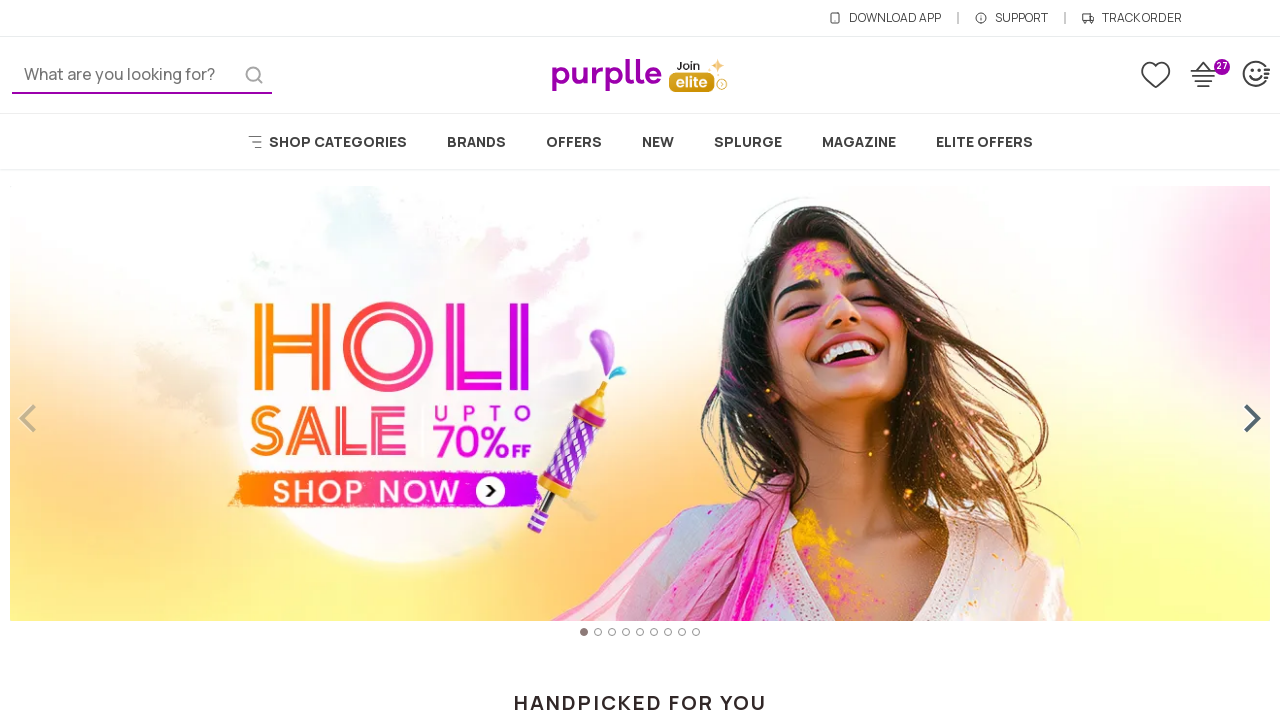

Waited for page DOM content to load
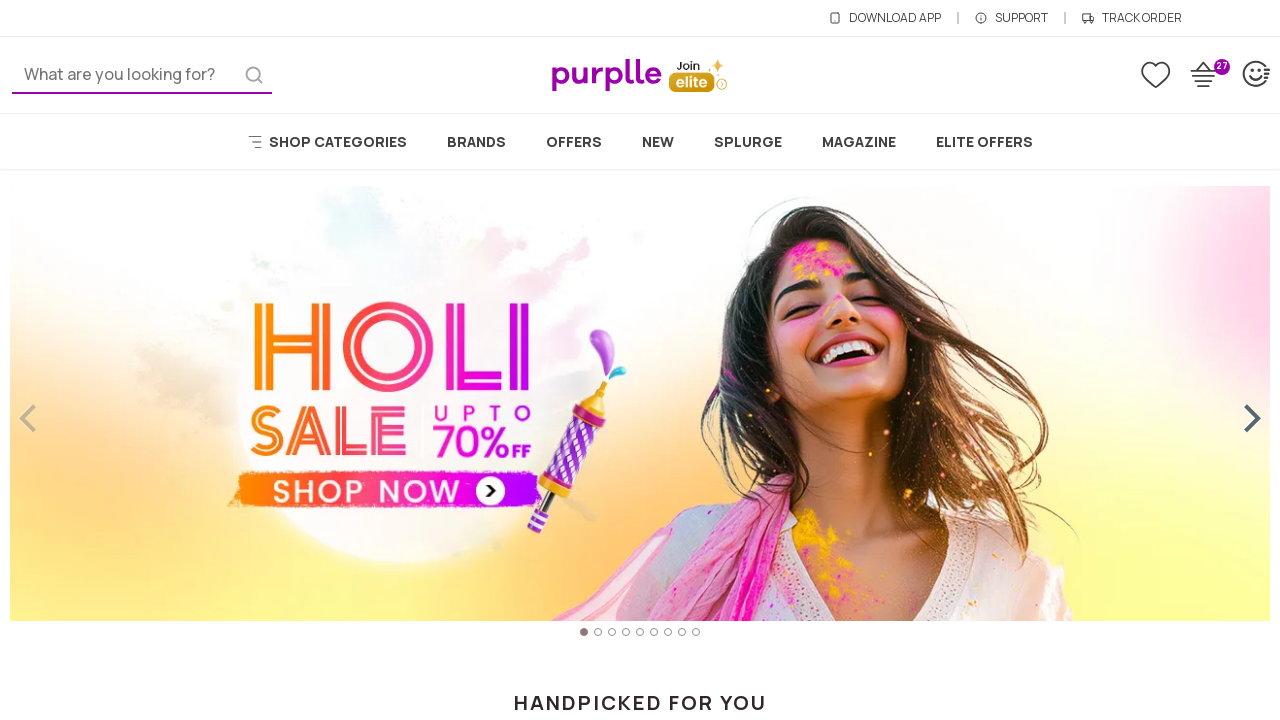

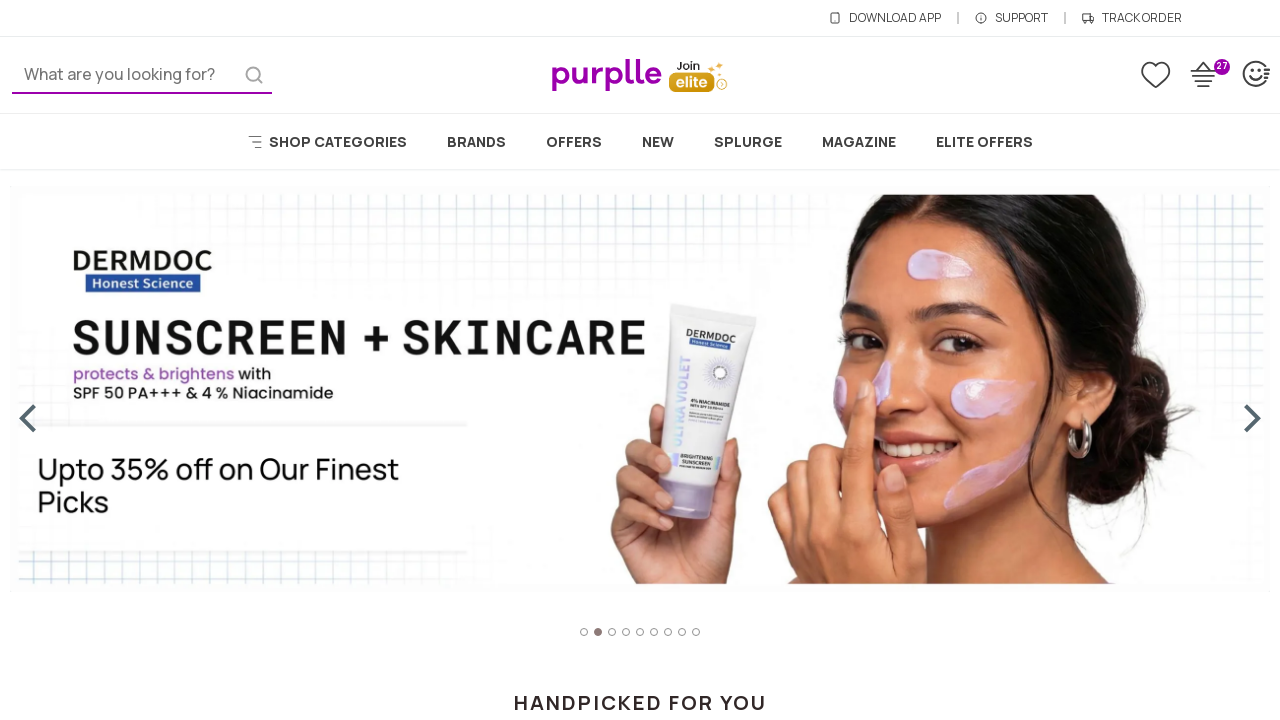